Tests website dropdown menu by clicking the dropdown toggle and navigating to multiple external websites (Google, Amazon, Yahoo, Facebook, Etsy) and navigating back

Starting URL: https://loopcamp.vercel.app/dropdown.html

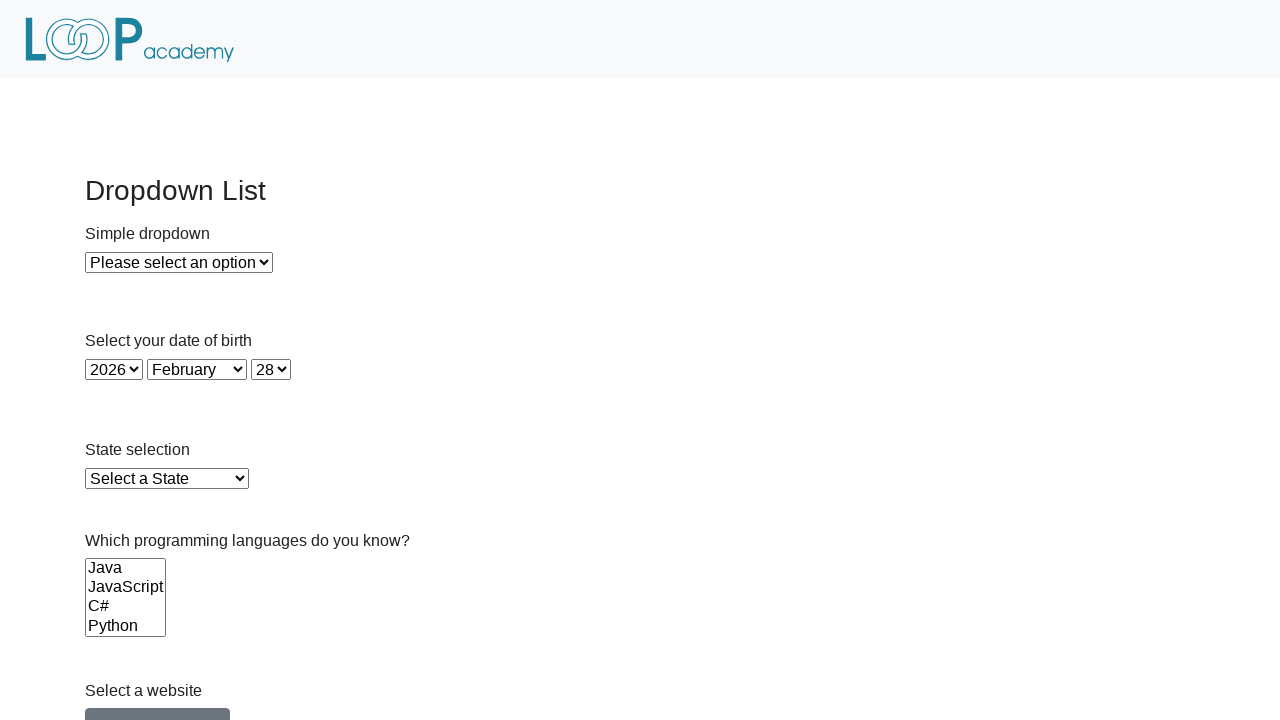

Dropdown toggle selector became visible
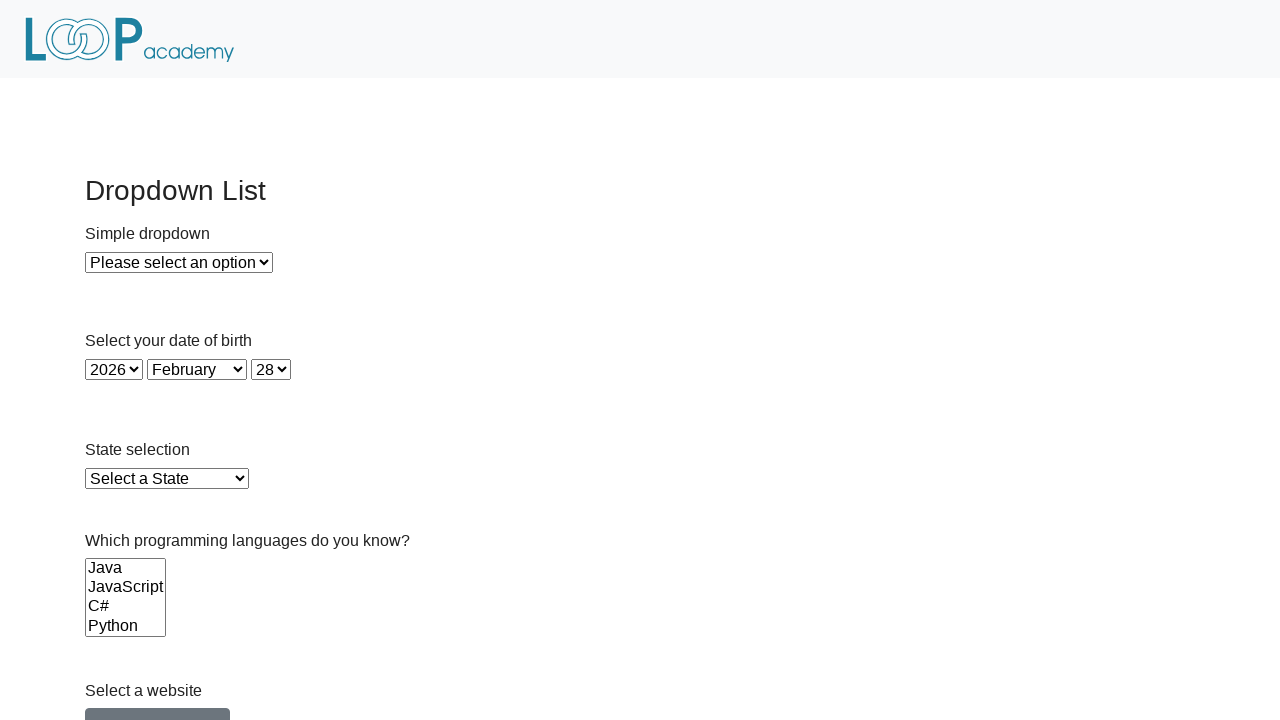

Clicked dropdown toggle to open menu at (158, 701) on a.btn.btn-secondary.dropdown-toggle
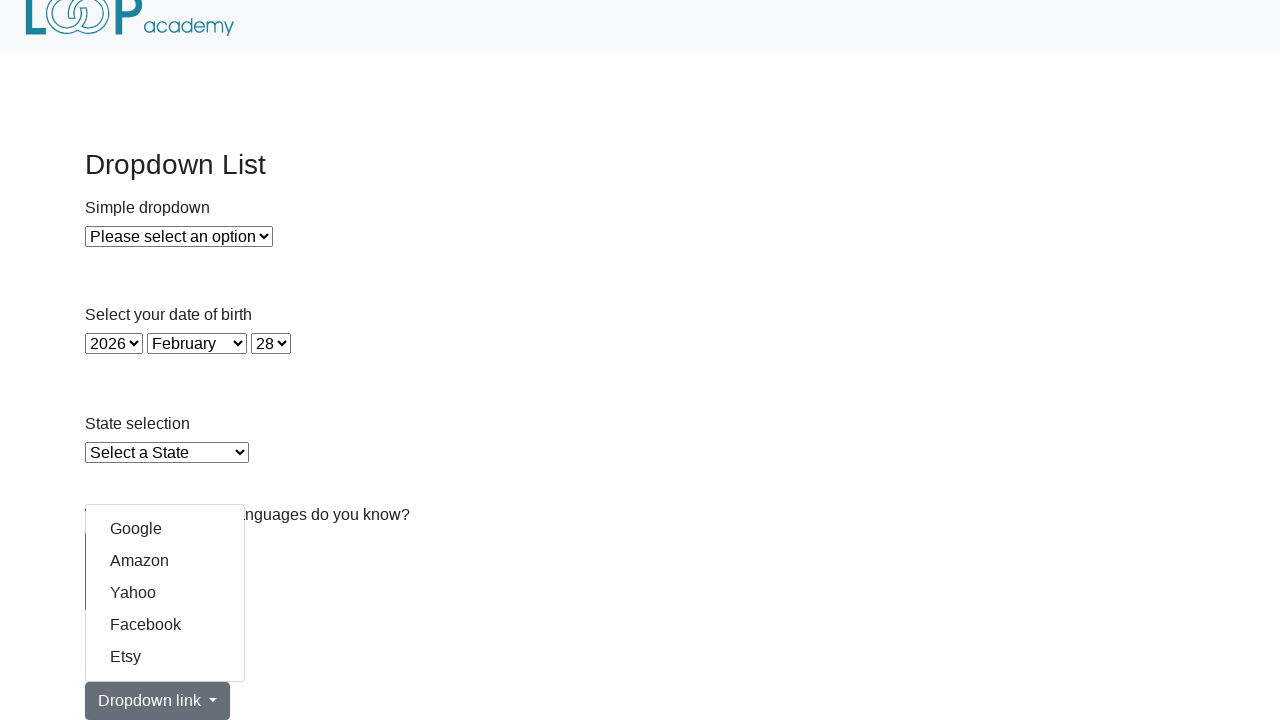

Clicked Google link from dropdown menu at (165, 529) on a[href='https://www.google.com/']
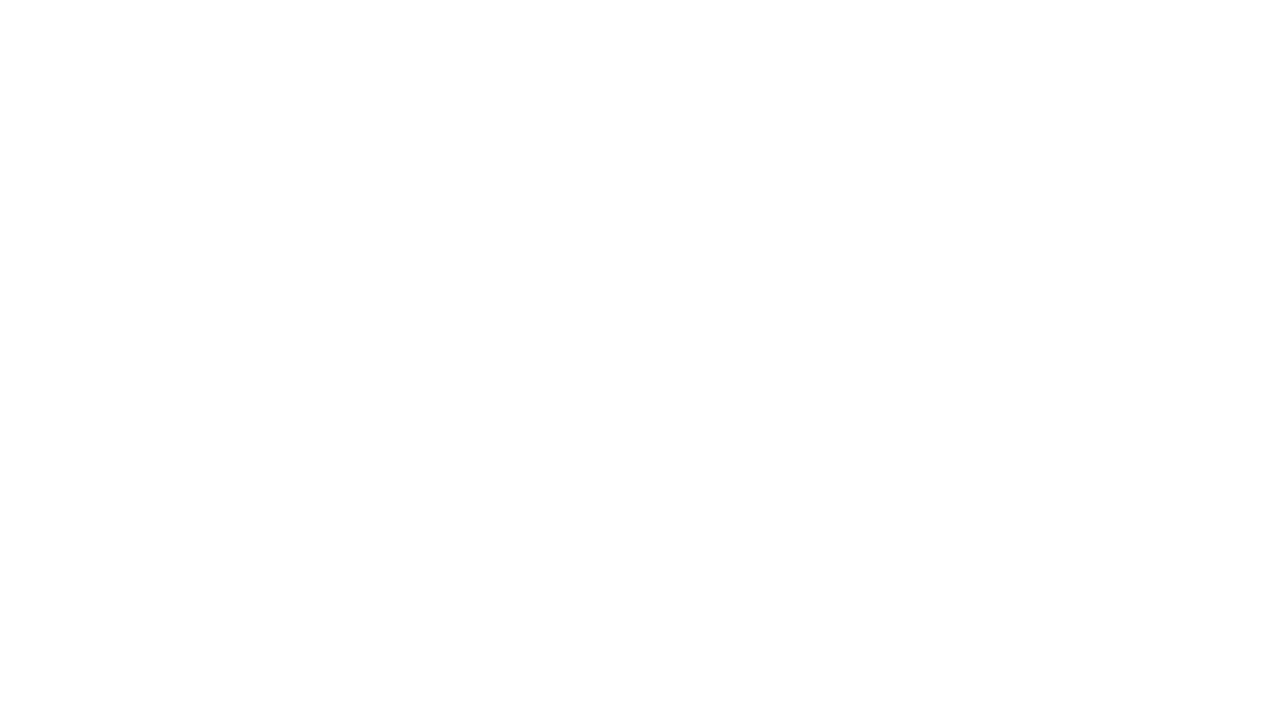

Google page loaded
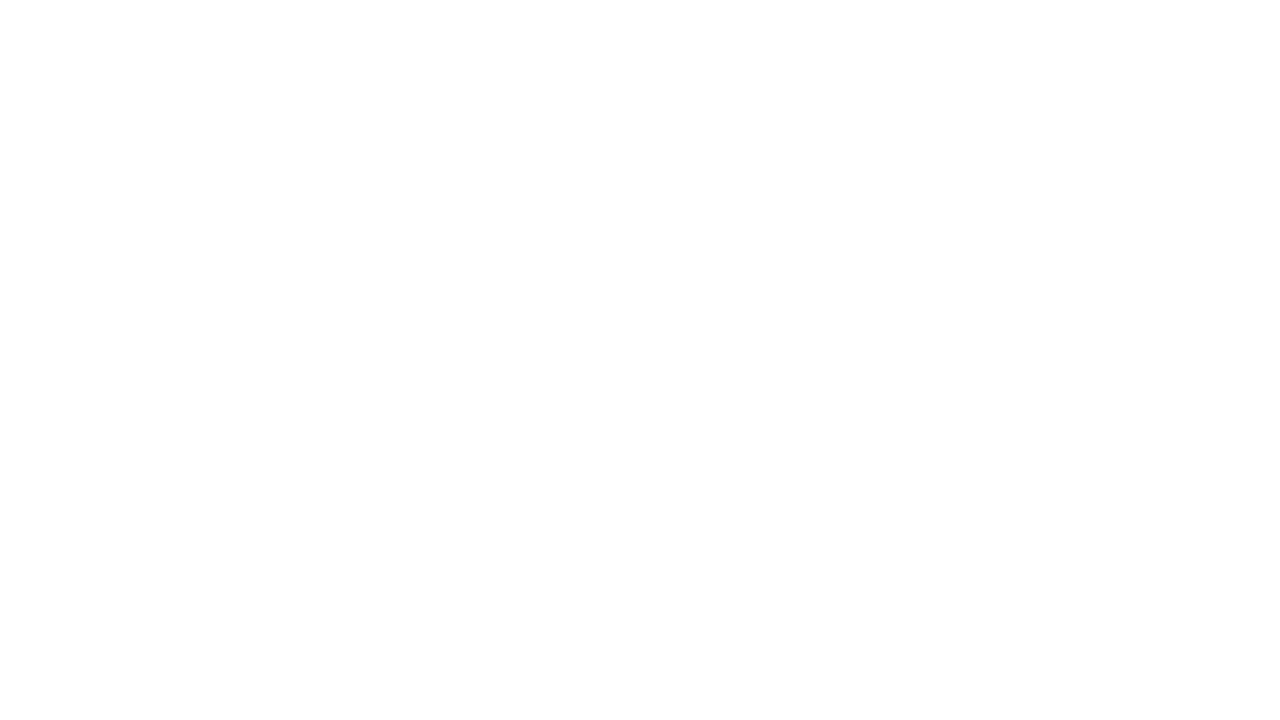

Navigated back to dropdown page
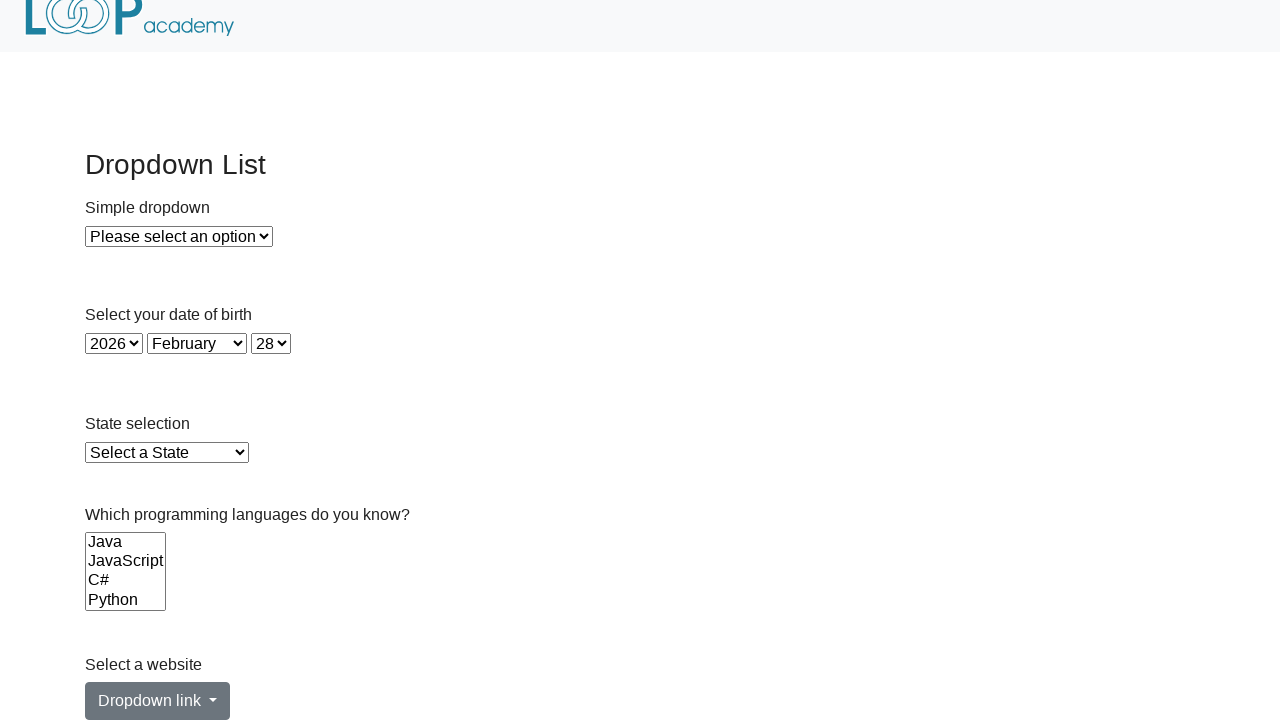

Dropdown toggle became visible again
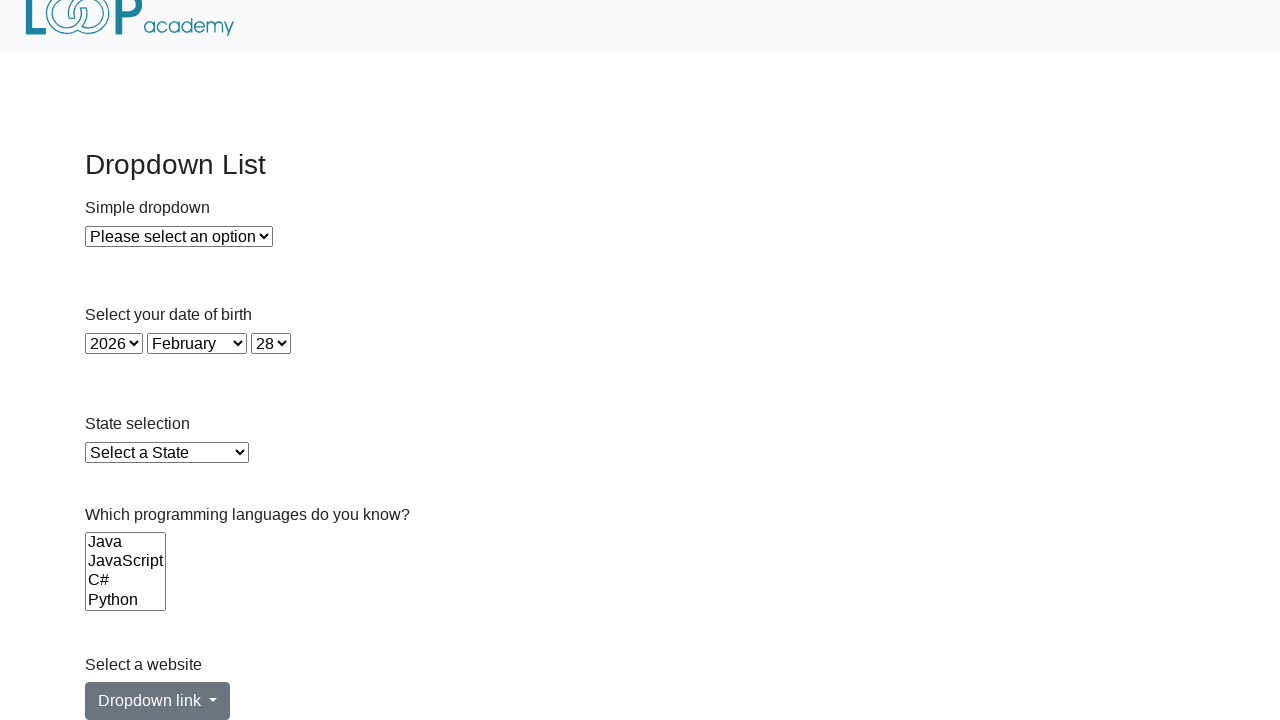

Clicked dropdown toggle to open menu at (158, 701) on a.btn.btn-secondary.dropdown-toggle
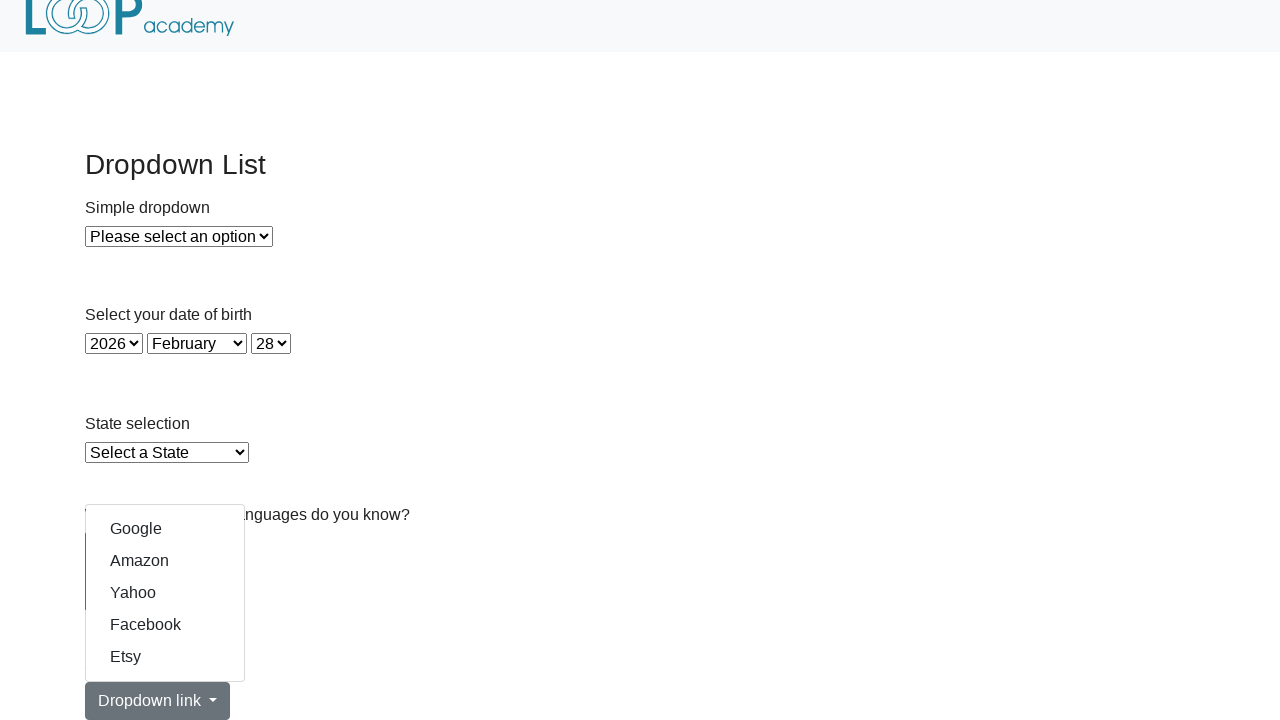

Clicked Amazon link from dropdown menu at (165, 561) on a[href='https://www.amazon.com/']
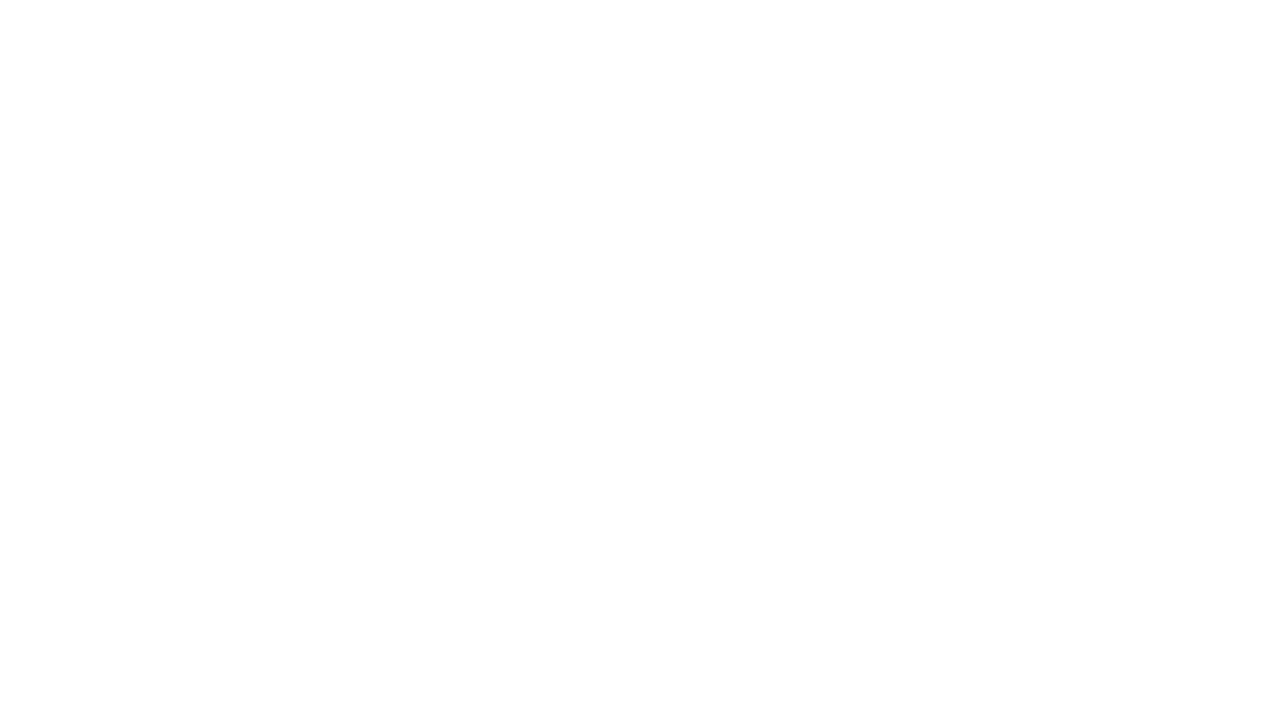

Amazon page loaded
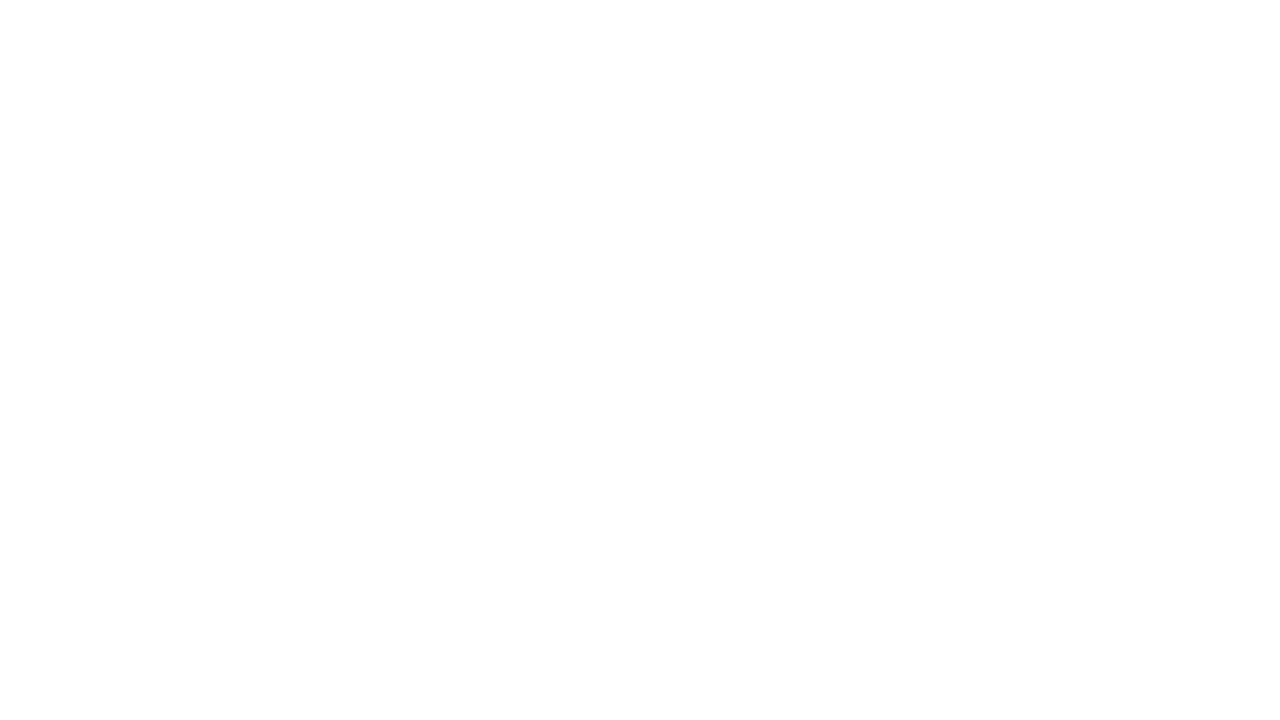

Navigated back to dropdown page
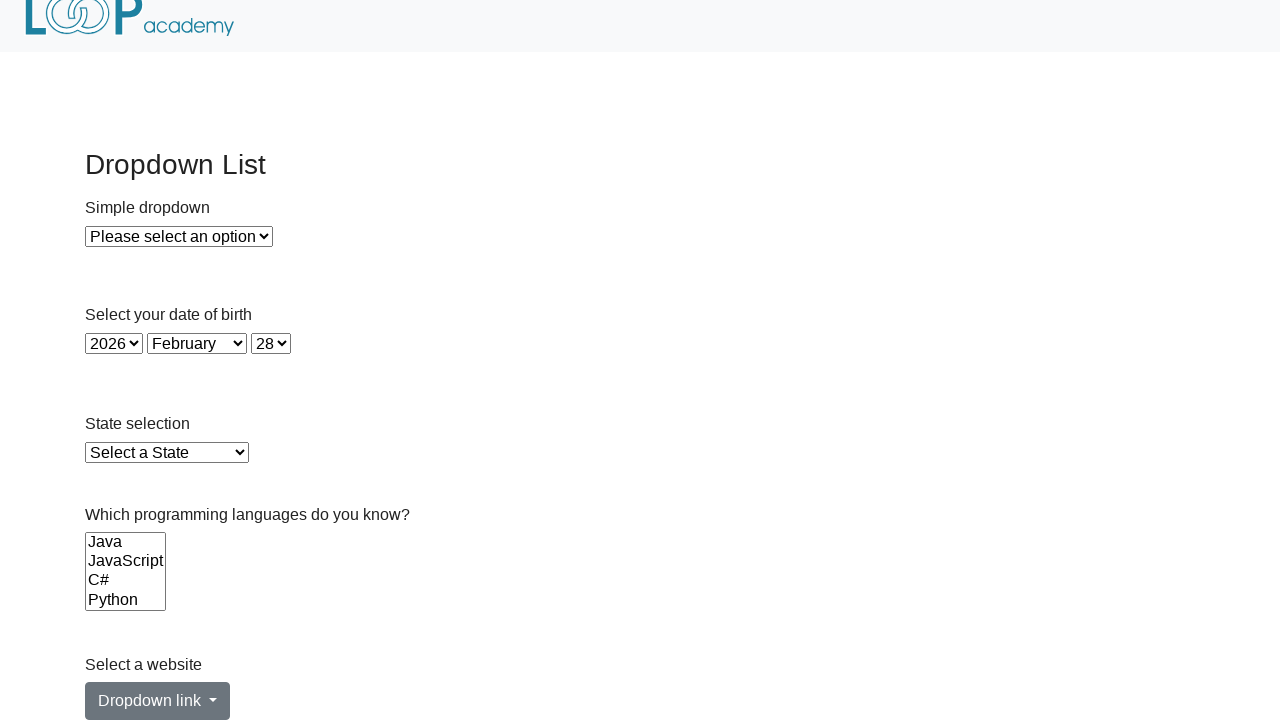

Dropdown toggle became visible again
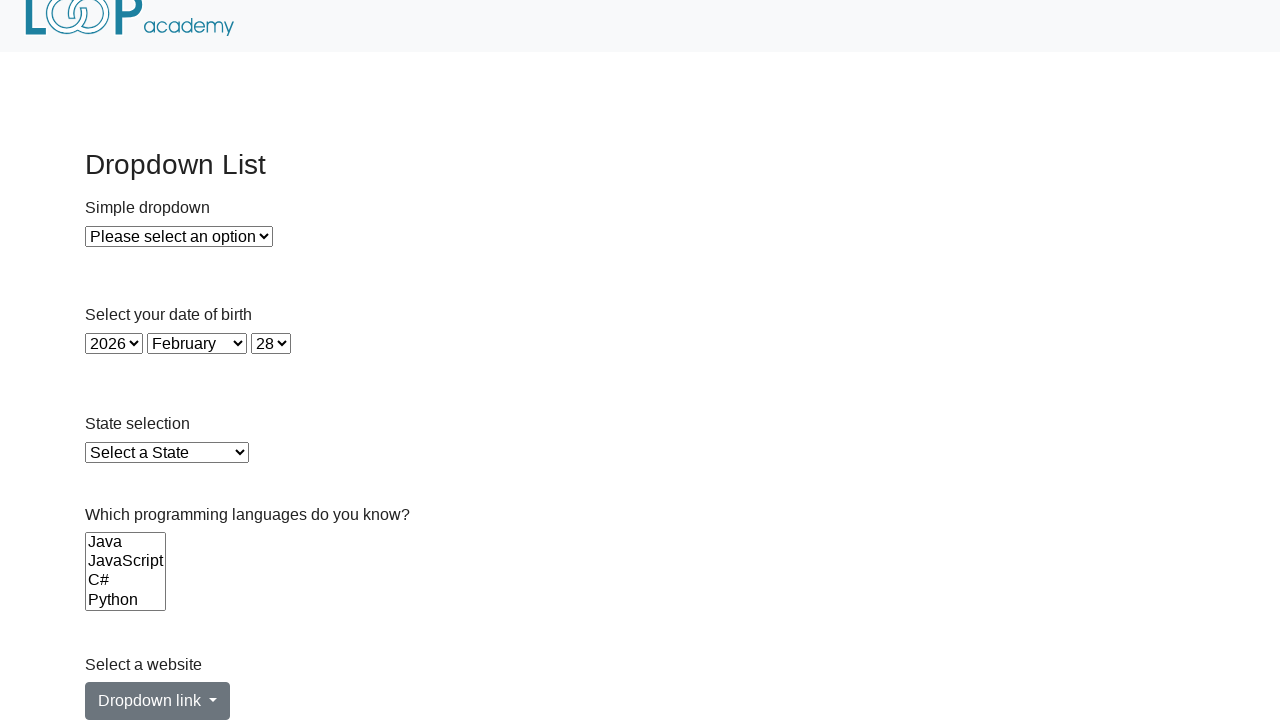

Clicked dropdown toggle to open menu at (158, 701) on a.btn.btn-secondary.dropdown-toggle
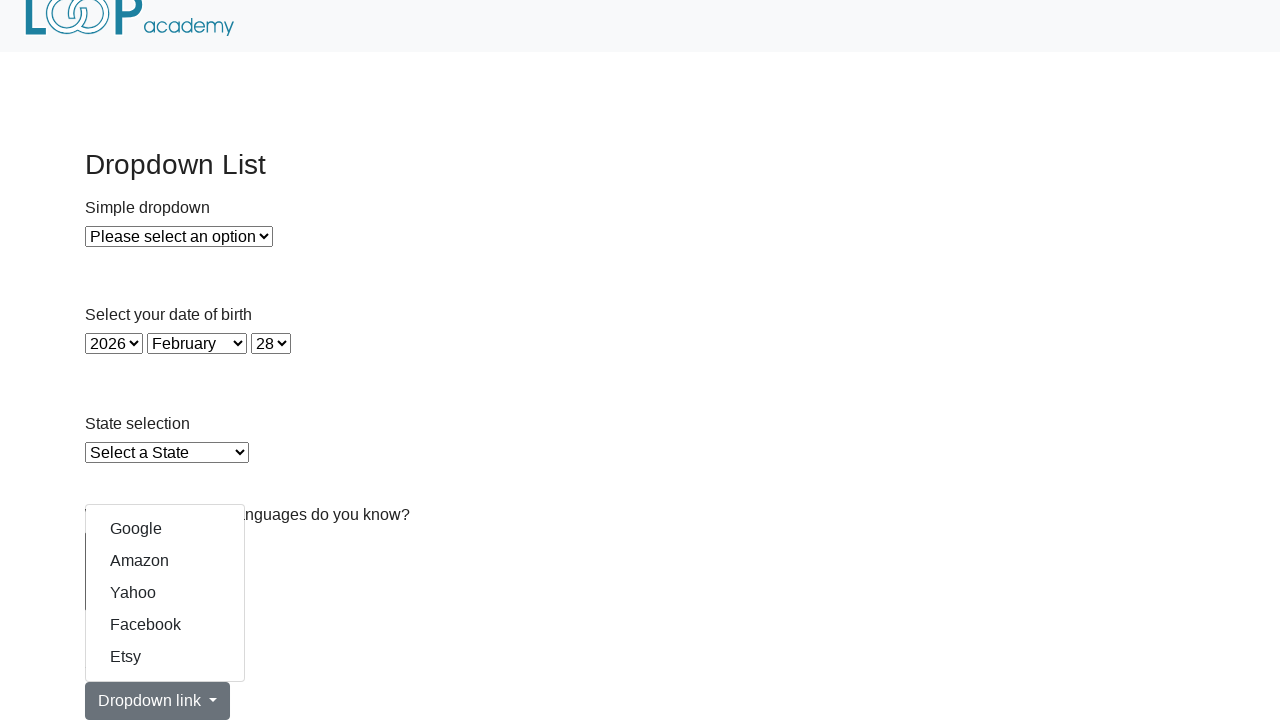

Clicked Yahoo link from dropdown menu at (165, 593) on a[href='https://www.yahoo.com/']
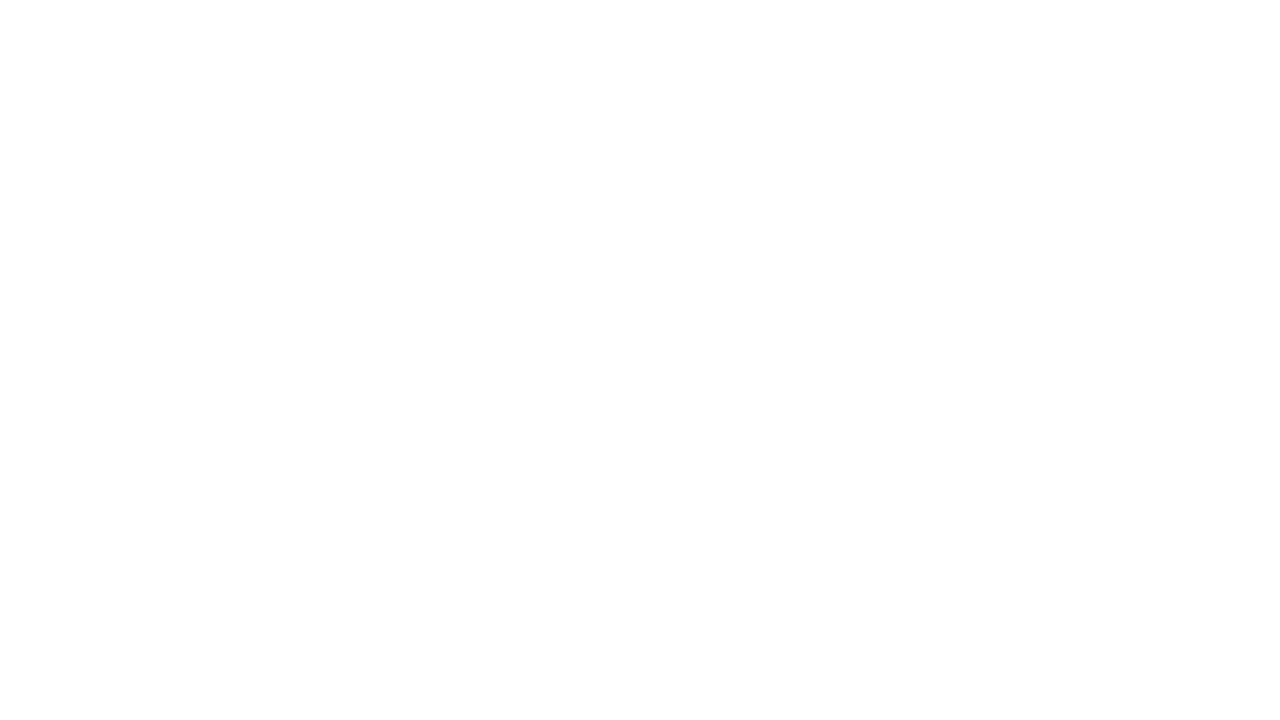

Yahoo page loaded
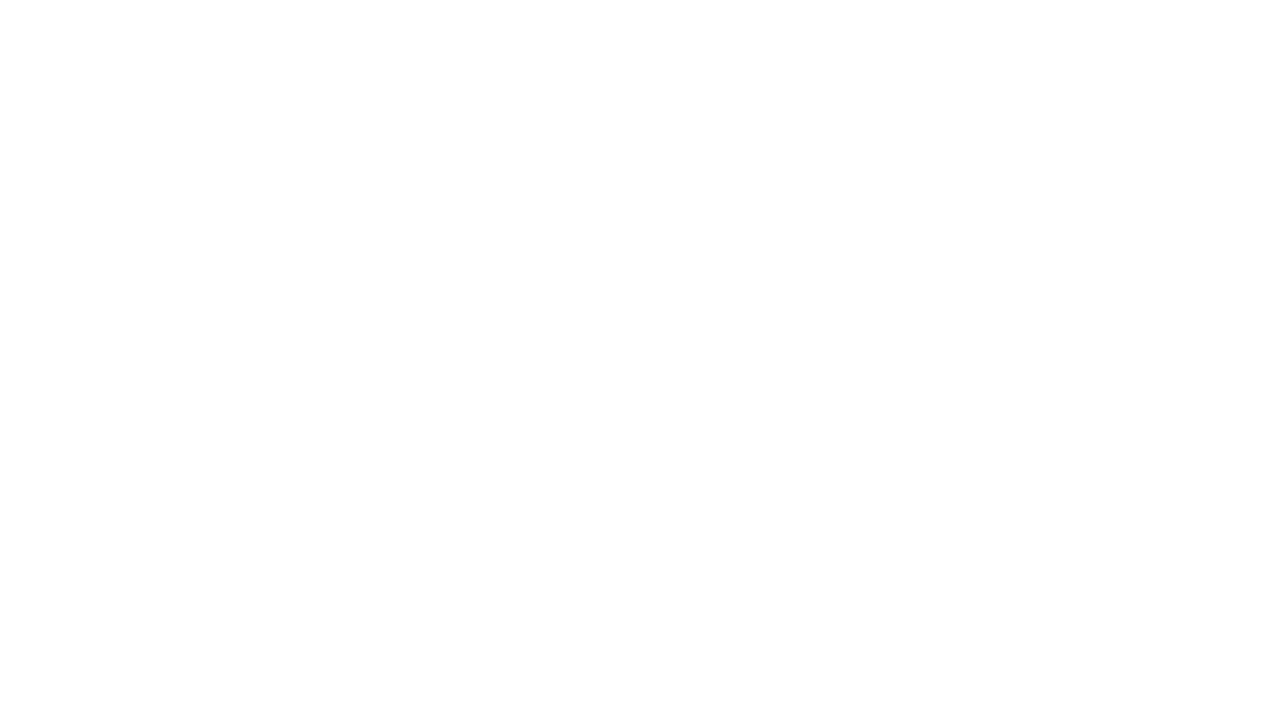

Navigated back to dropdown page
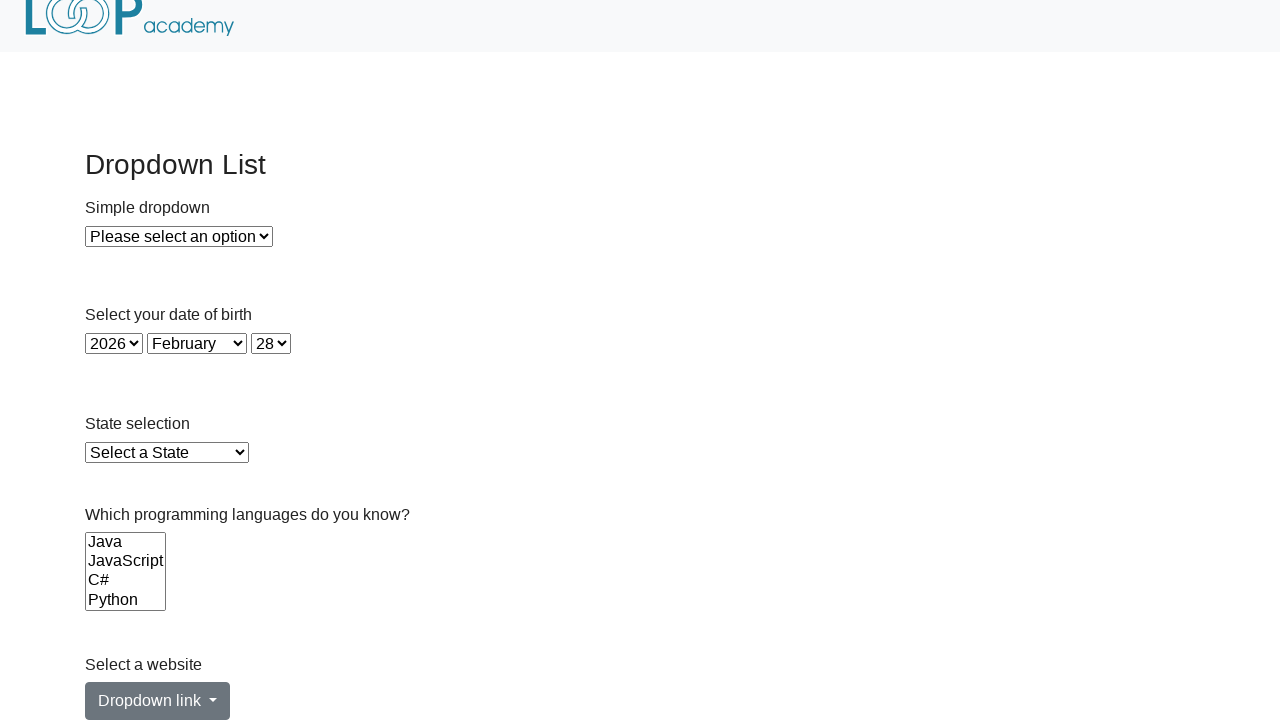

Dropdown toggle became visible again
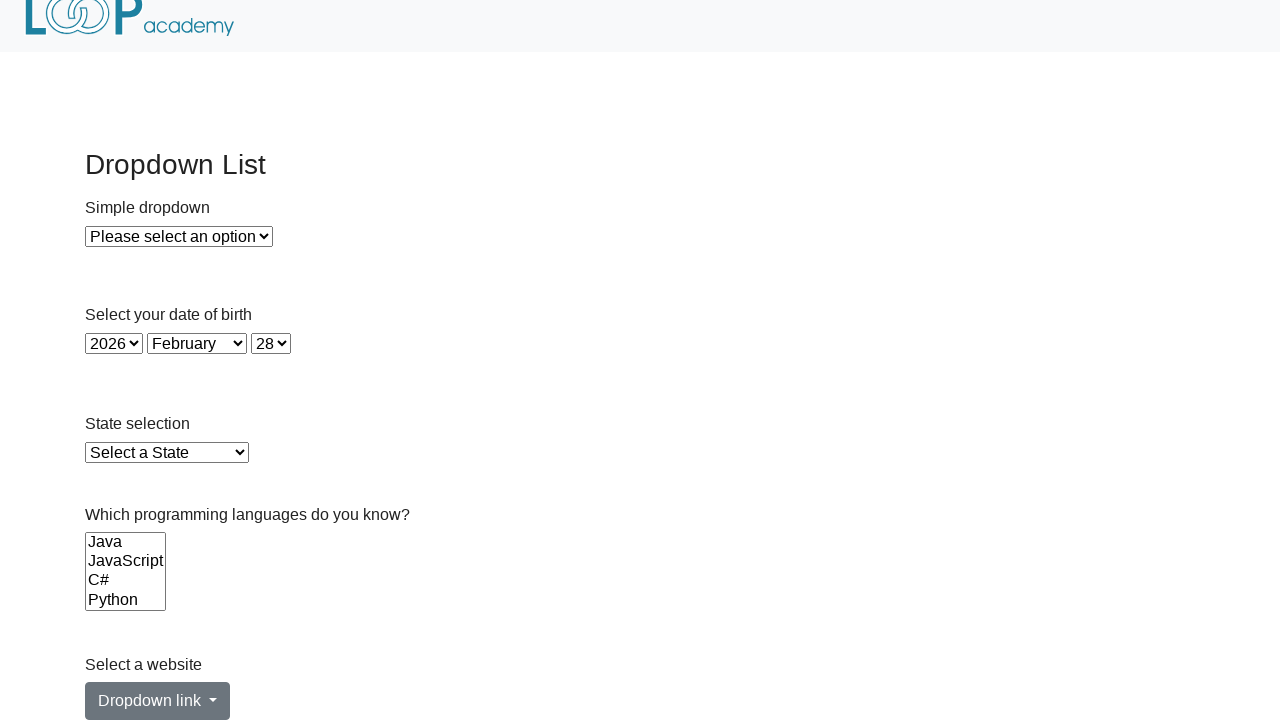

Clicked dropdown toggle to open menu at (158, 701) on a.btn.btn-secondary.dropdown-toggle
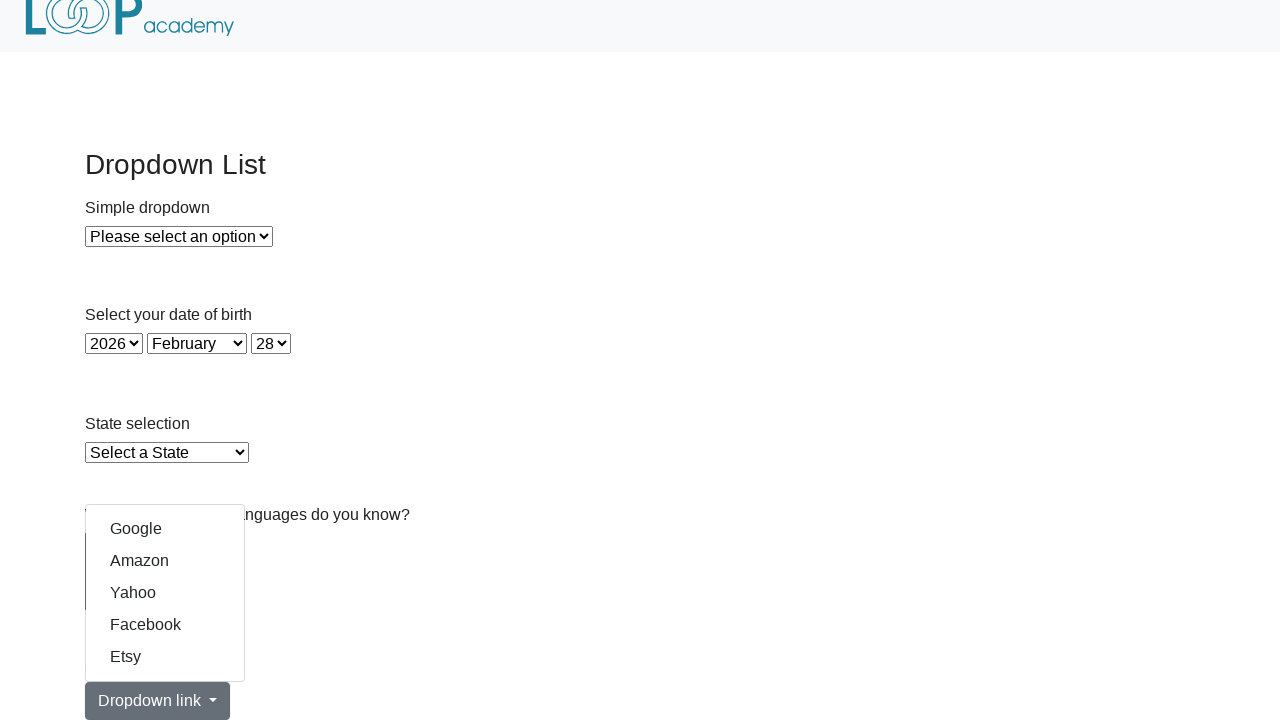

Clicked Facebook link from dropdown menu at (165, 625) on a[href='https://www.facebook.com/']
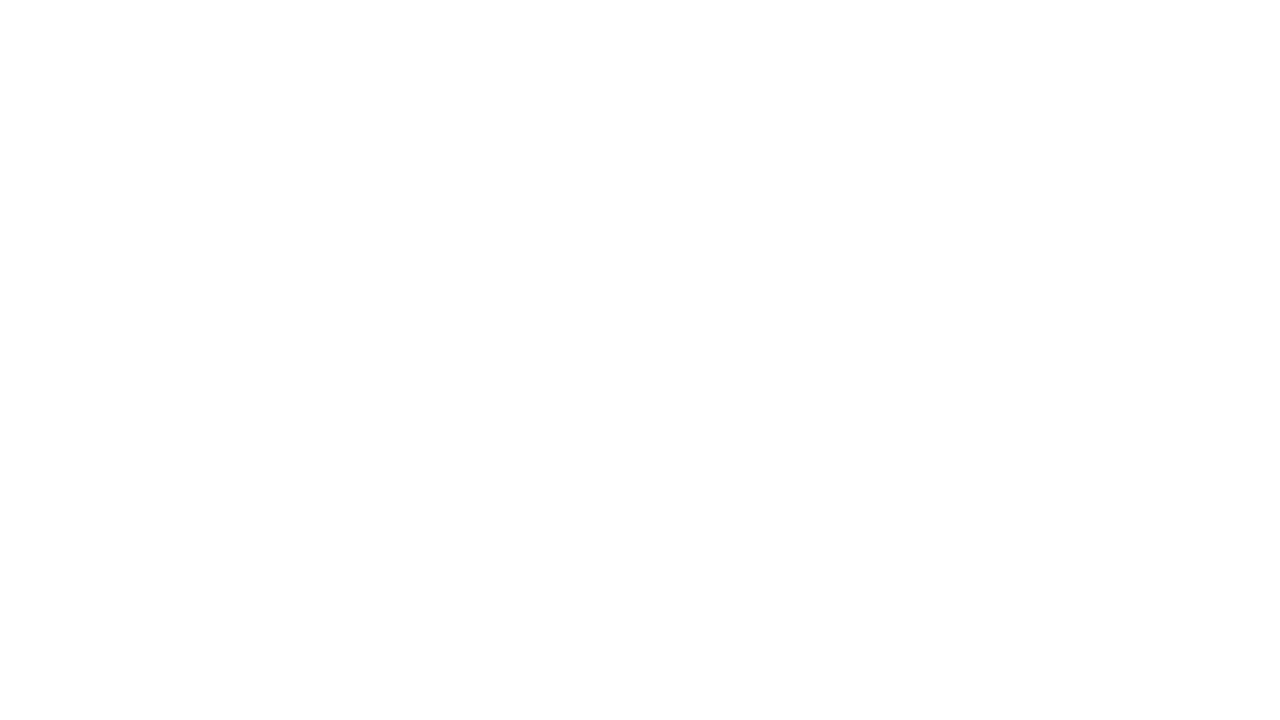

Facebook page loaded
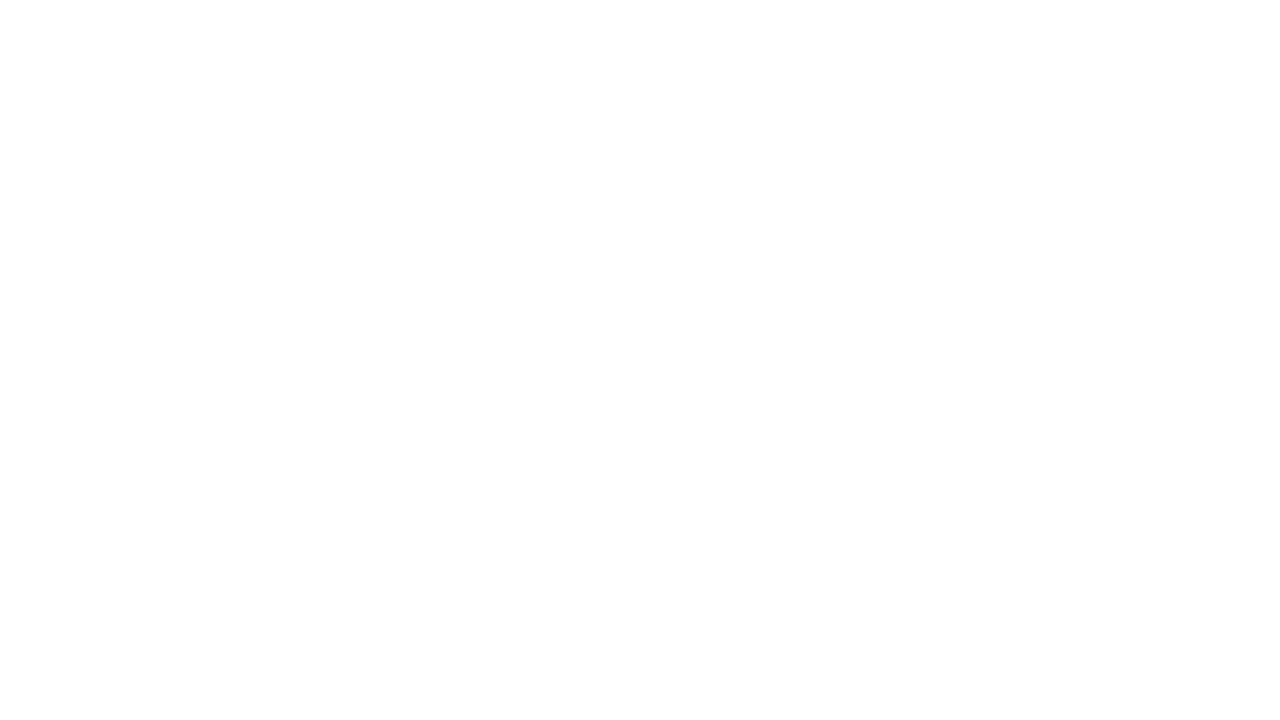

Navigated back to dropdown page
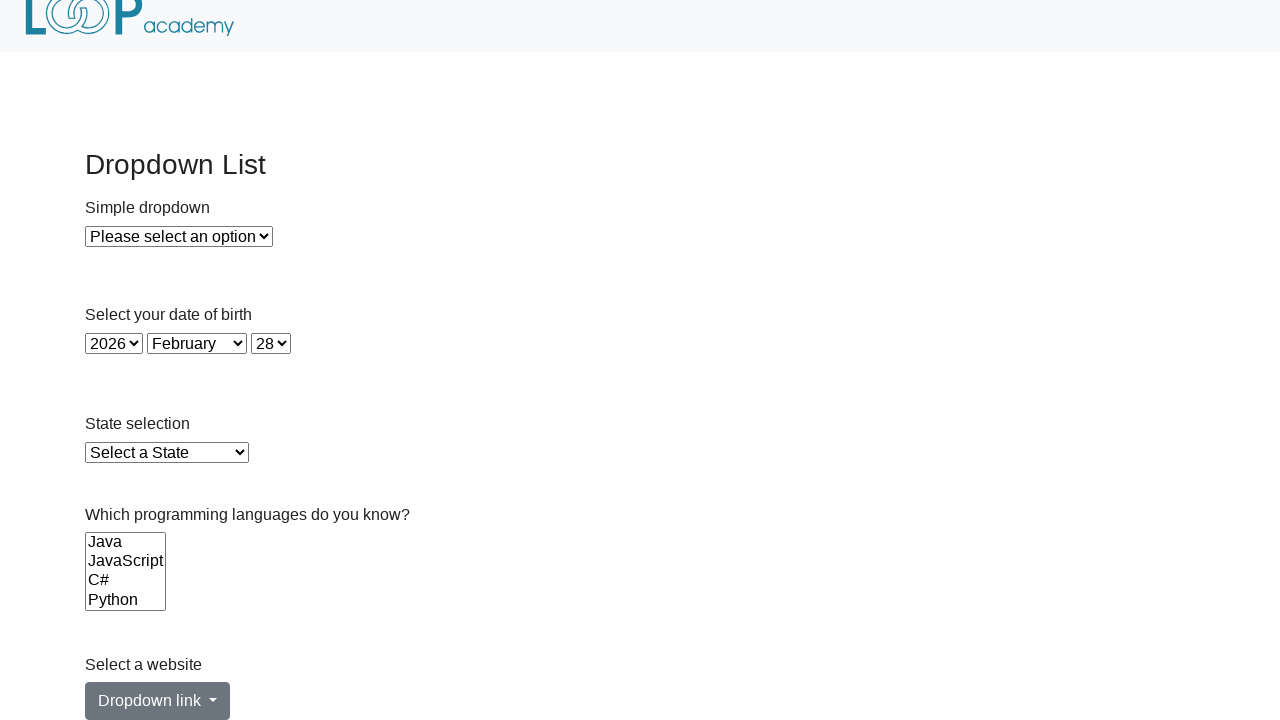

Dropdown toggle became visible again
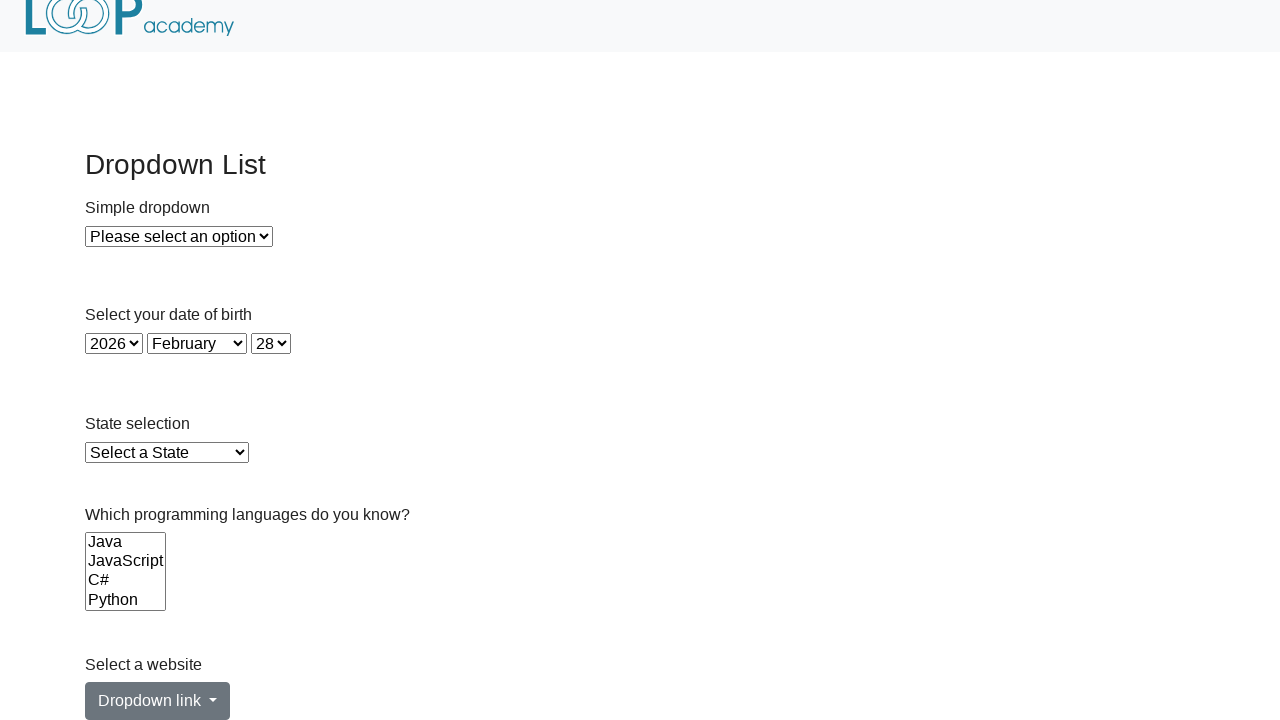

Clicked dropdown toggle to open menu at (158, 701) on a.btn.btn-secondary.dropdown-toggle
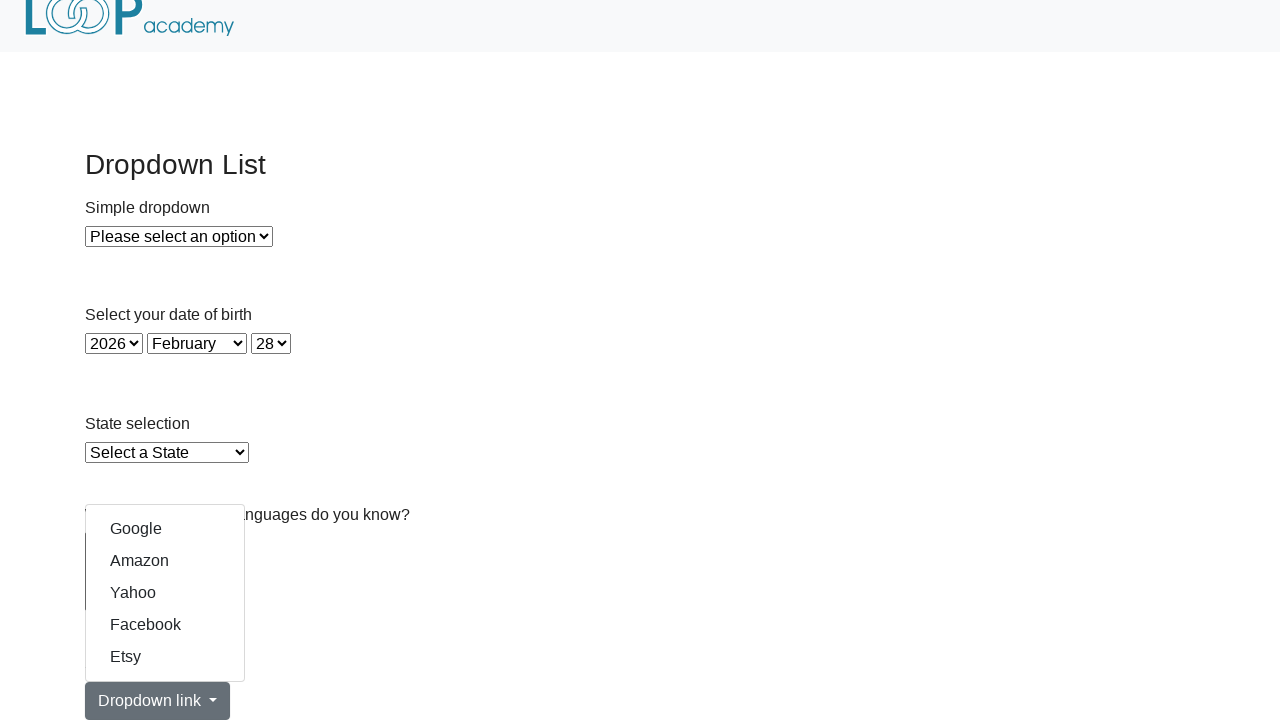

Clicked Etsy link from dropdown menu at (165, 657) on a[href='https://www.etsy.com/']
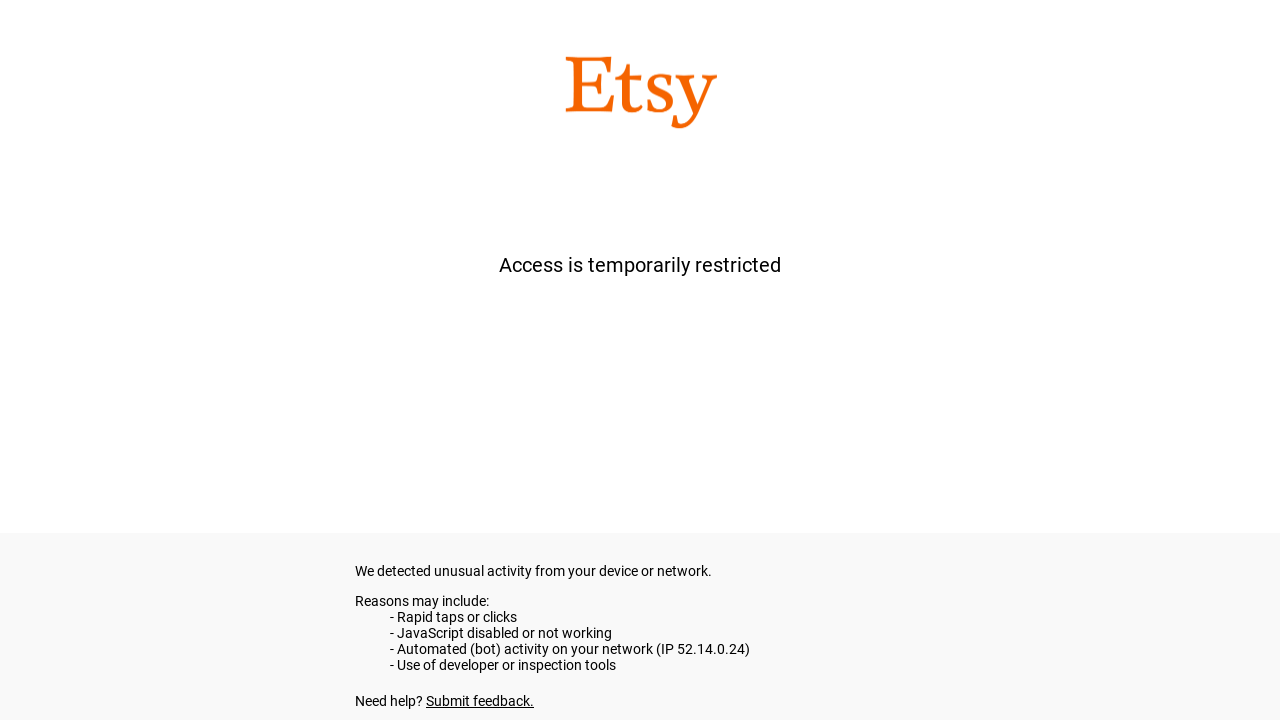

Etsy page loaded
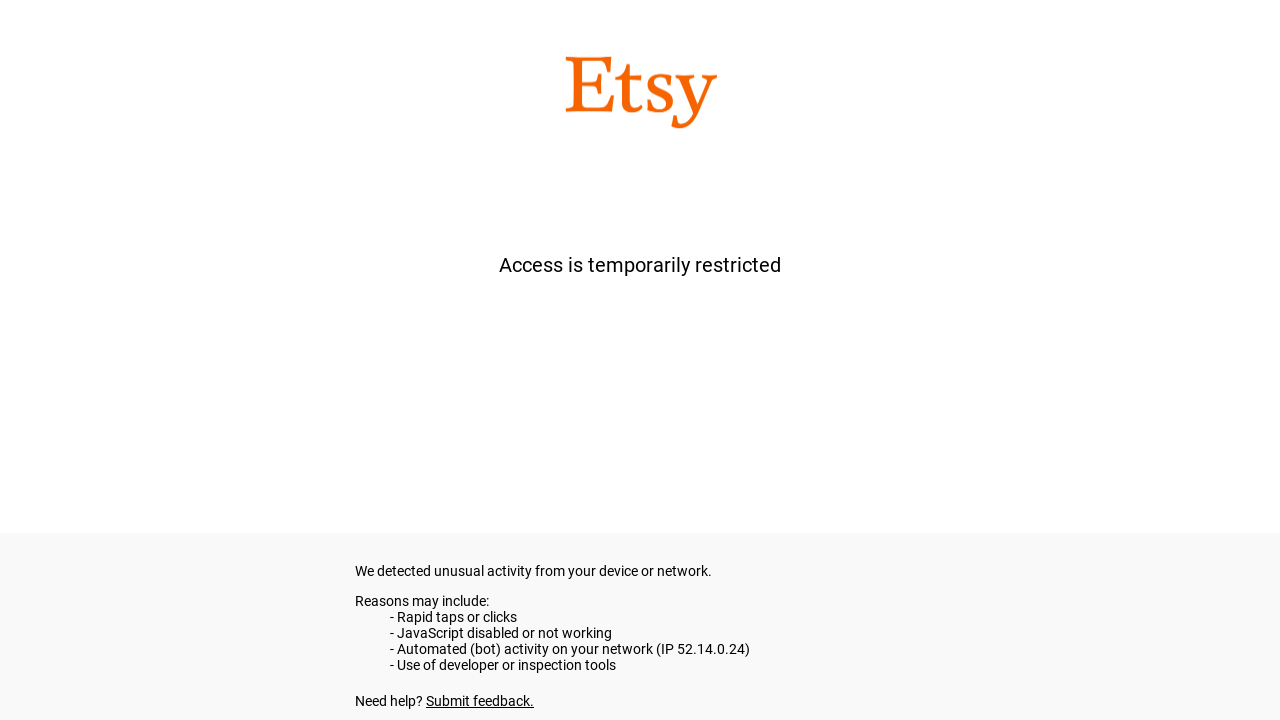

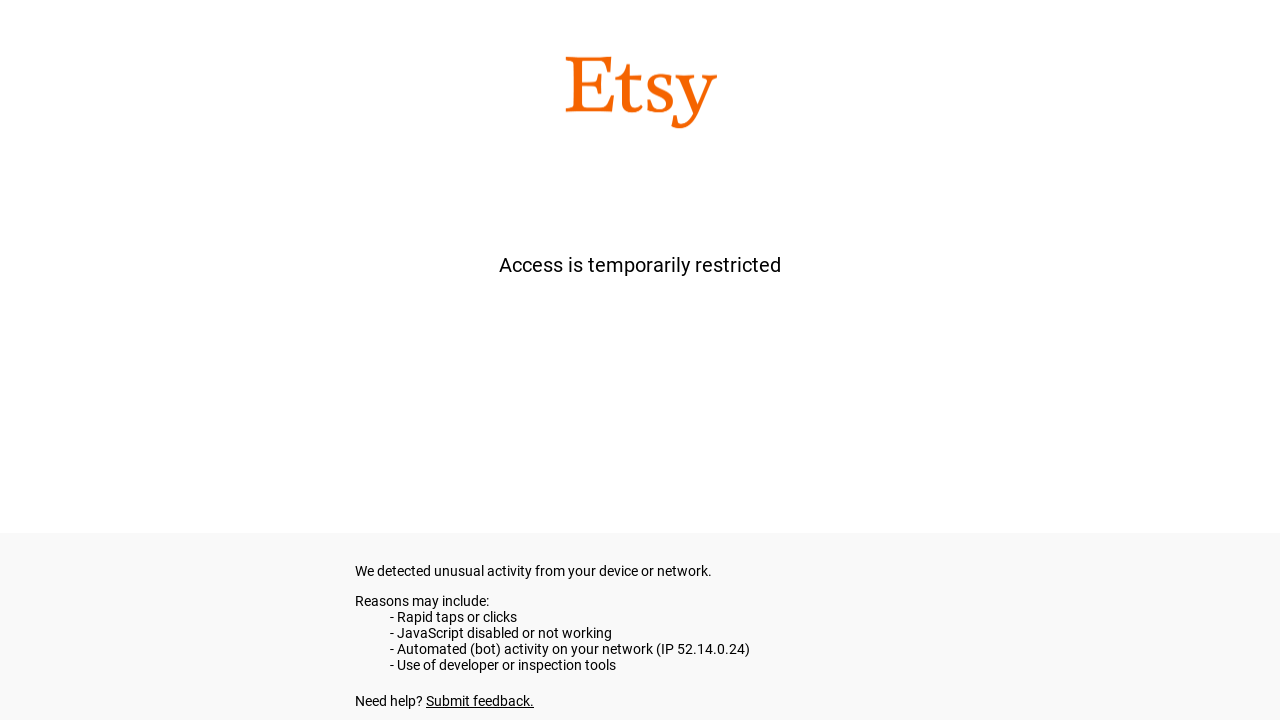